Tests alert handling functionality by navigating to the confirm alert section and accepting the confirmation dialog

Starting URL: http://demo.automationtesting.in/Alerts.html

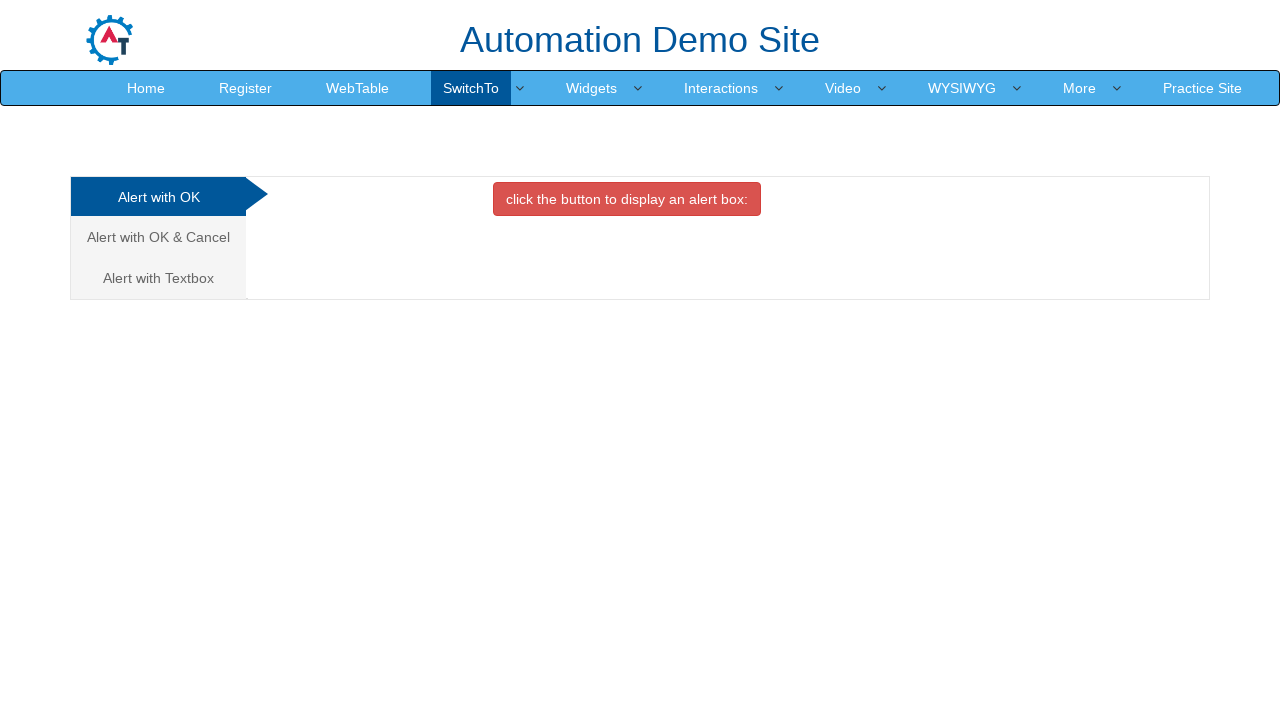

Clicked on the 'Alert with OK & Cancel' tab at (158, 237) on xpath=//a[text()='Alert with OK & Cancel ']
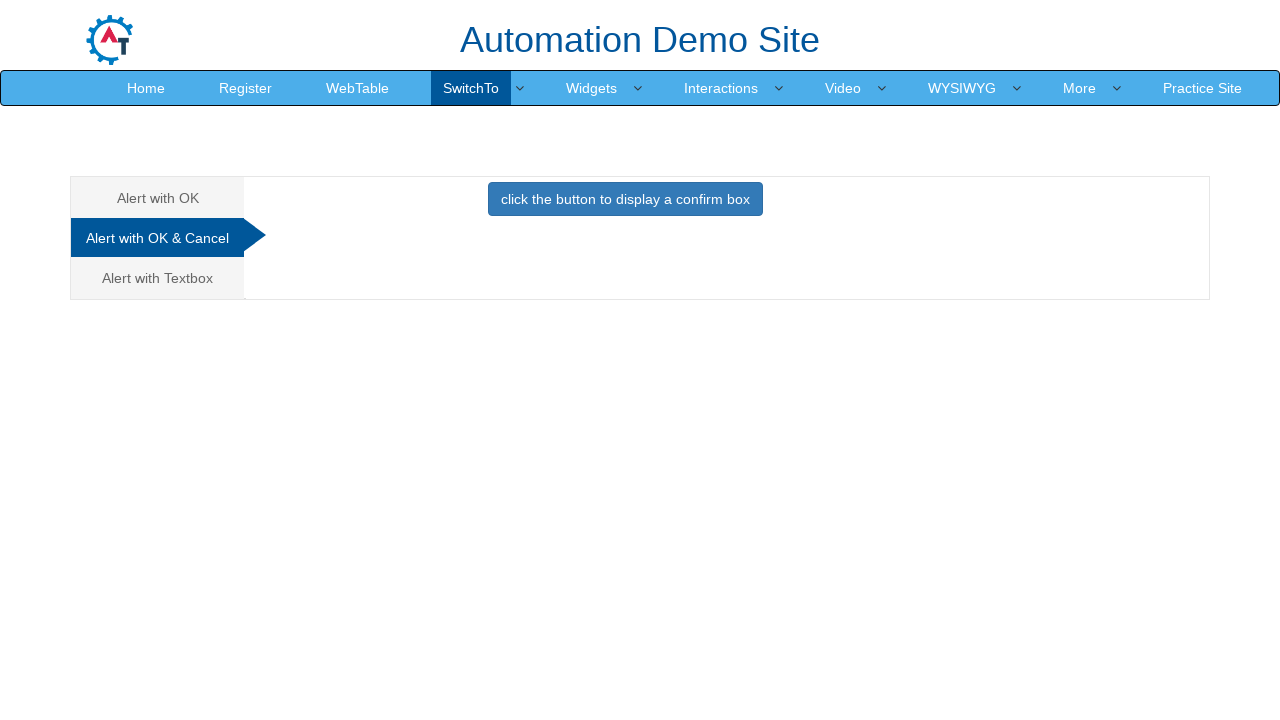

Clicked the button to trigger the confirm dialog at (625, 199) on xpath=//button[@class='btn btn-primary']
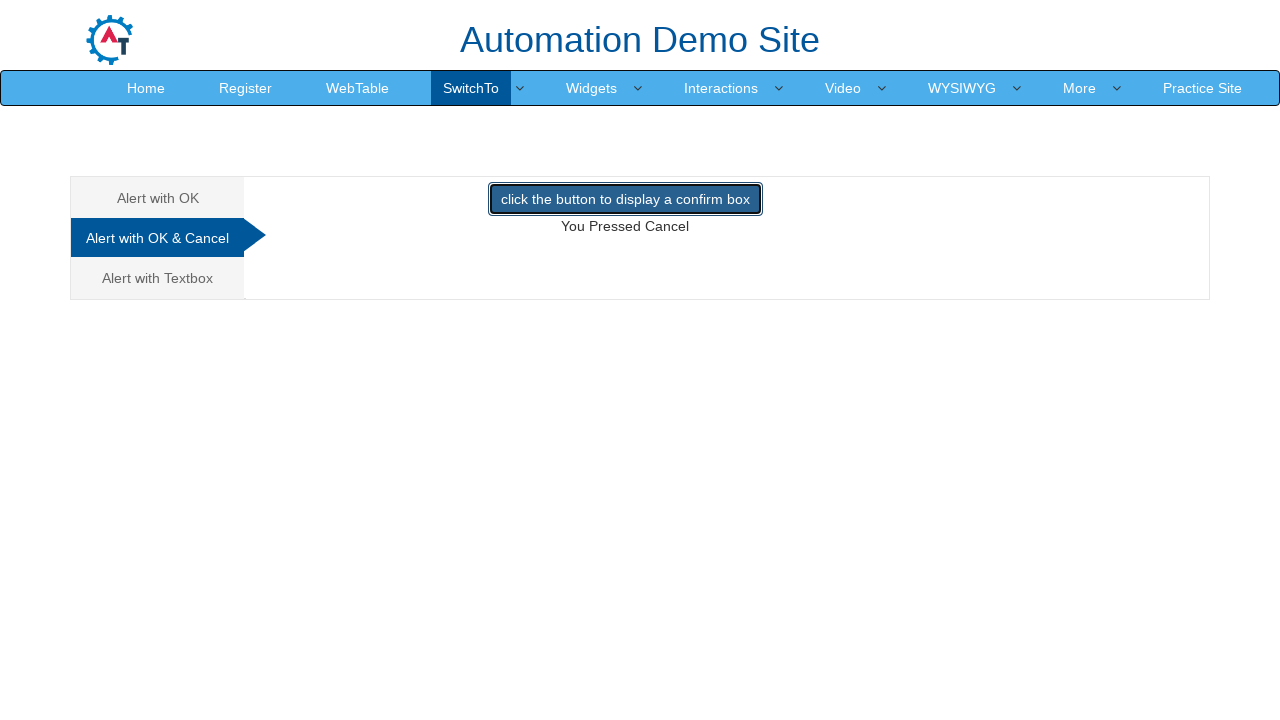

Set up dialog handler to accept confirmation
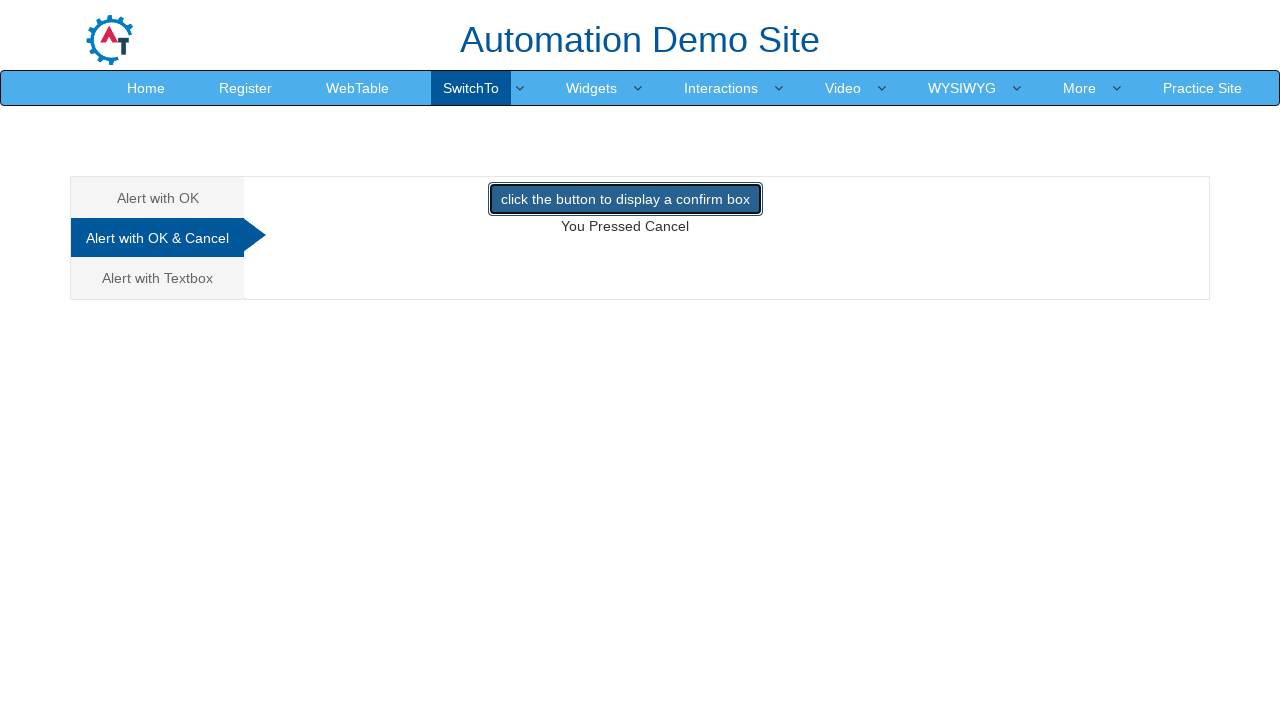

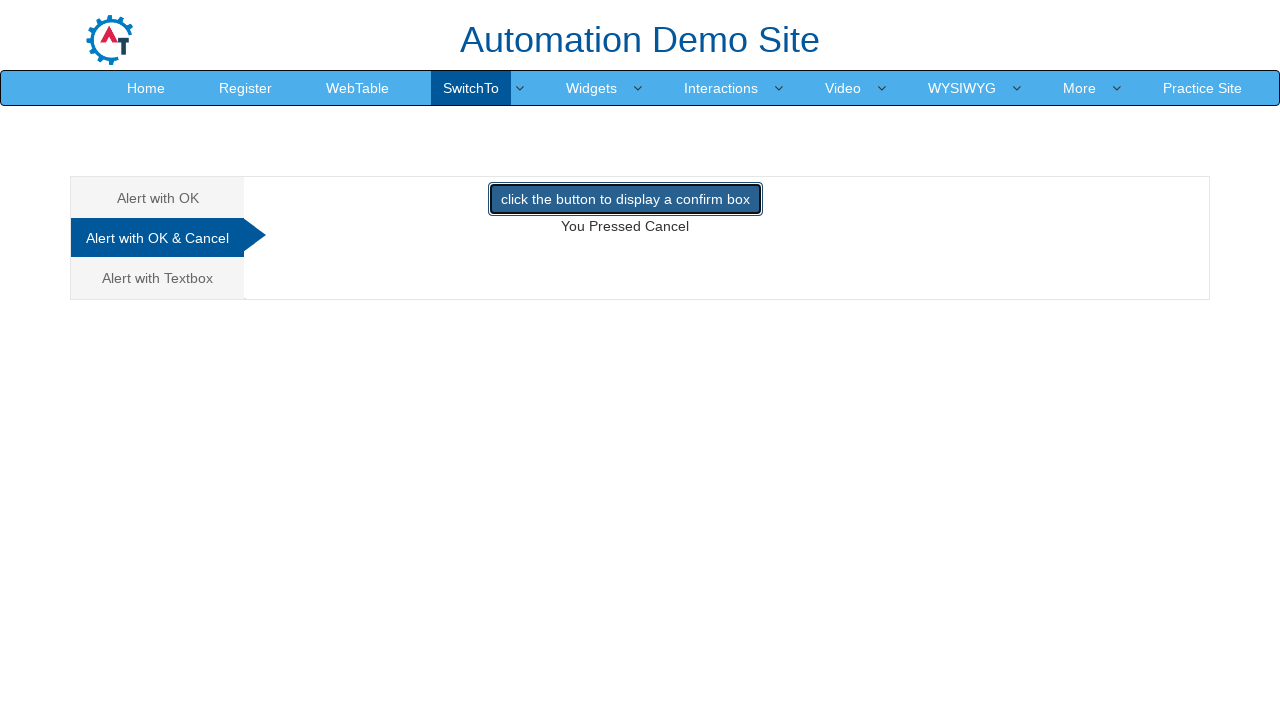